Opens the main page of the-internet.herokuapp.com and verifies that the welcome heading is displayed correctly

Starting URL: http://the-internet.herokuapp.com/

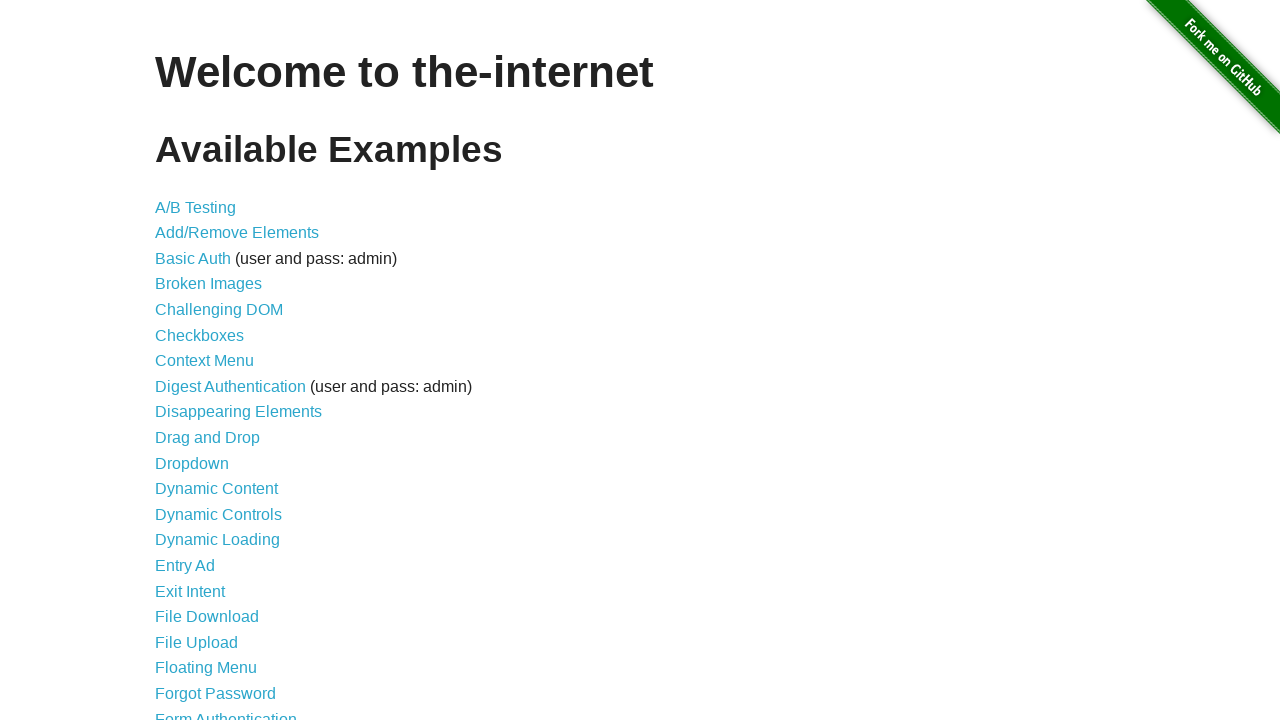

Set viewport size to 1920x1080
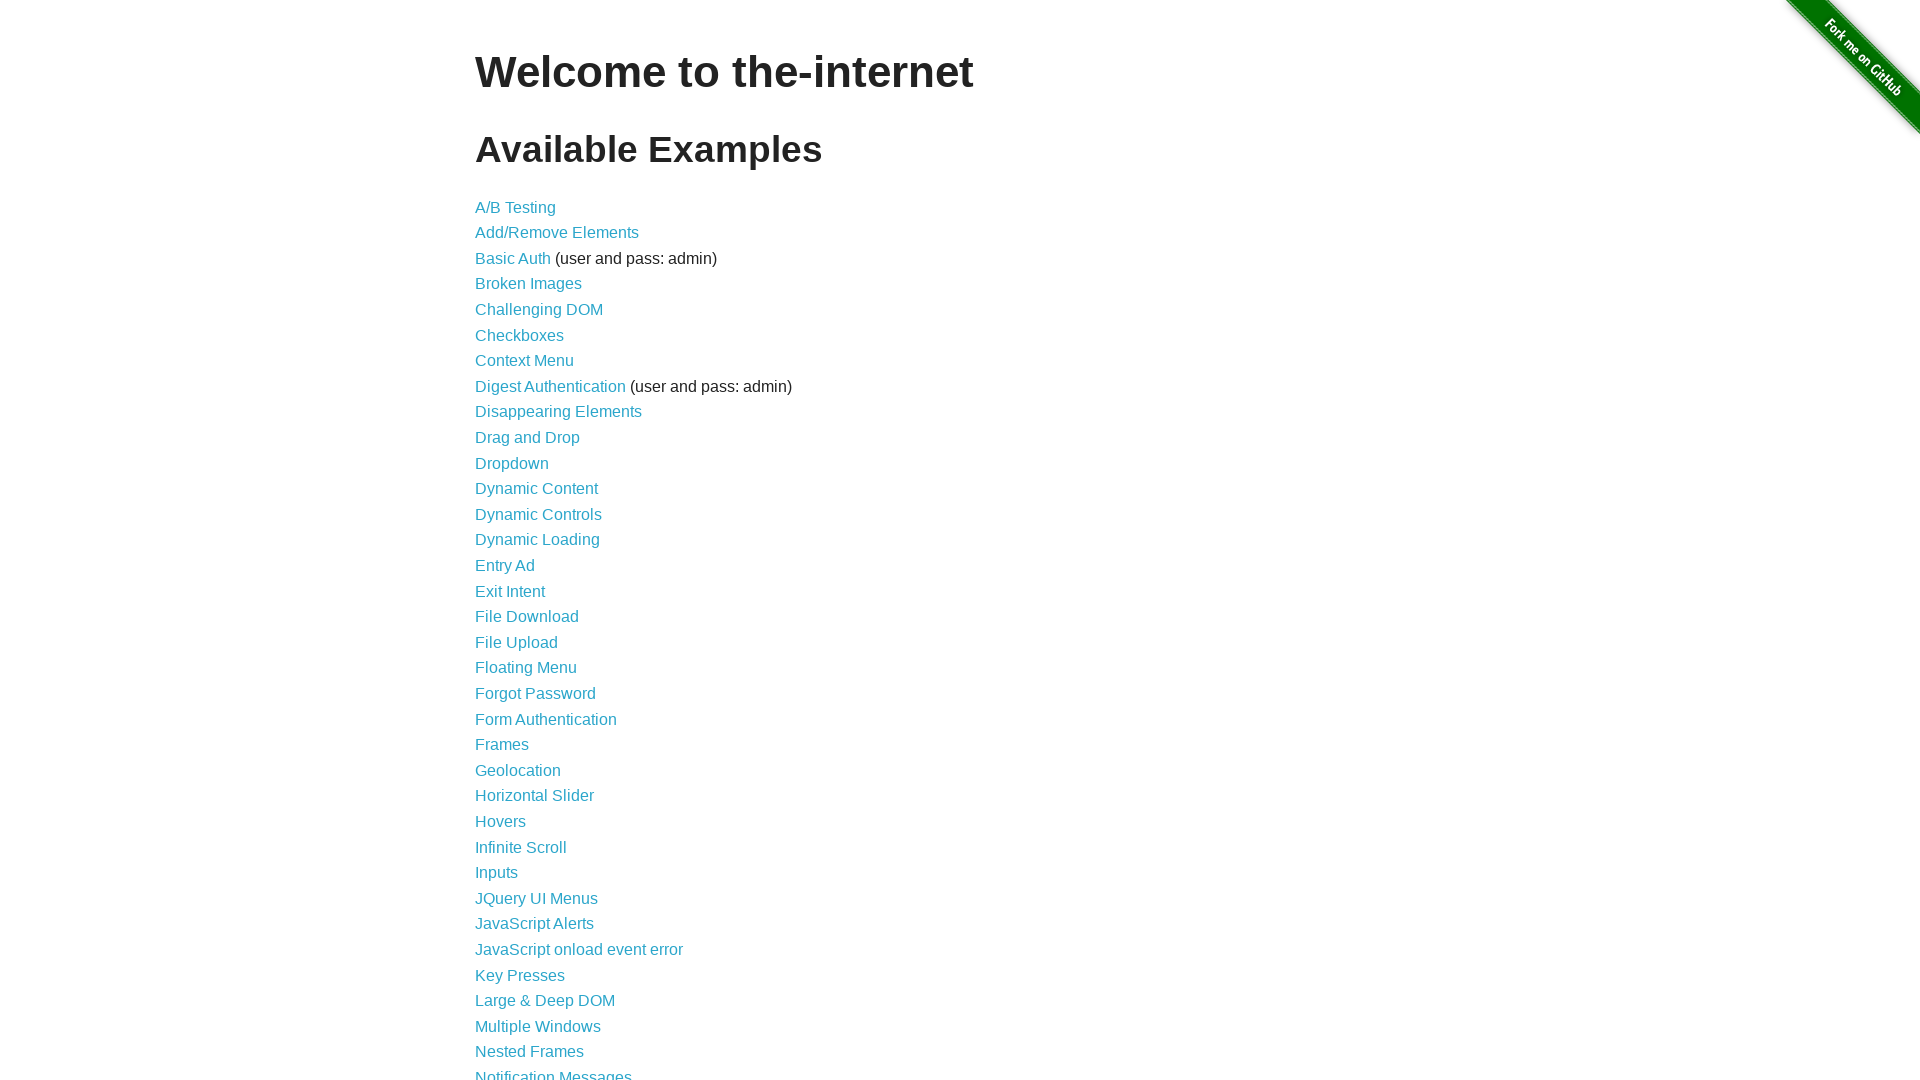

Located the main heading element
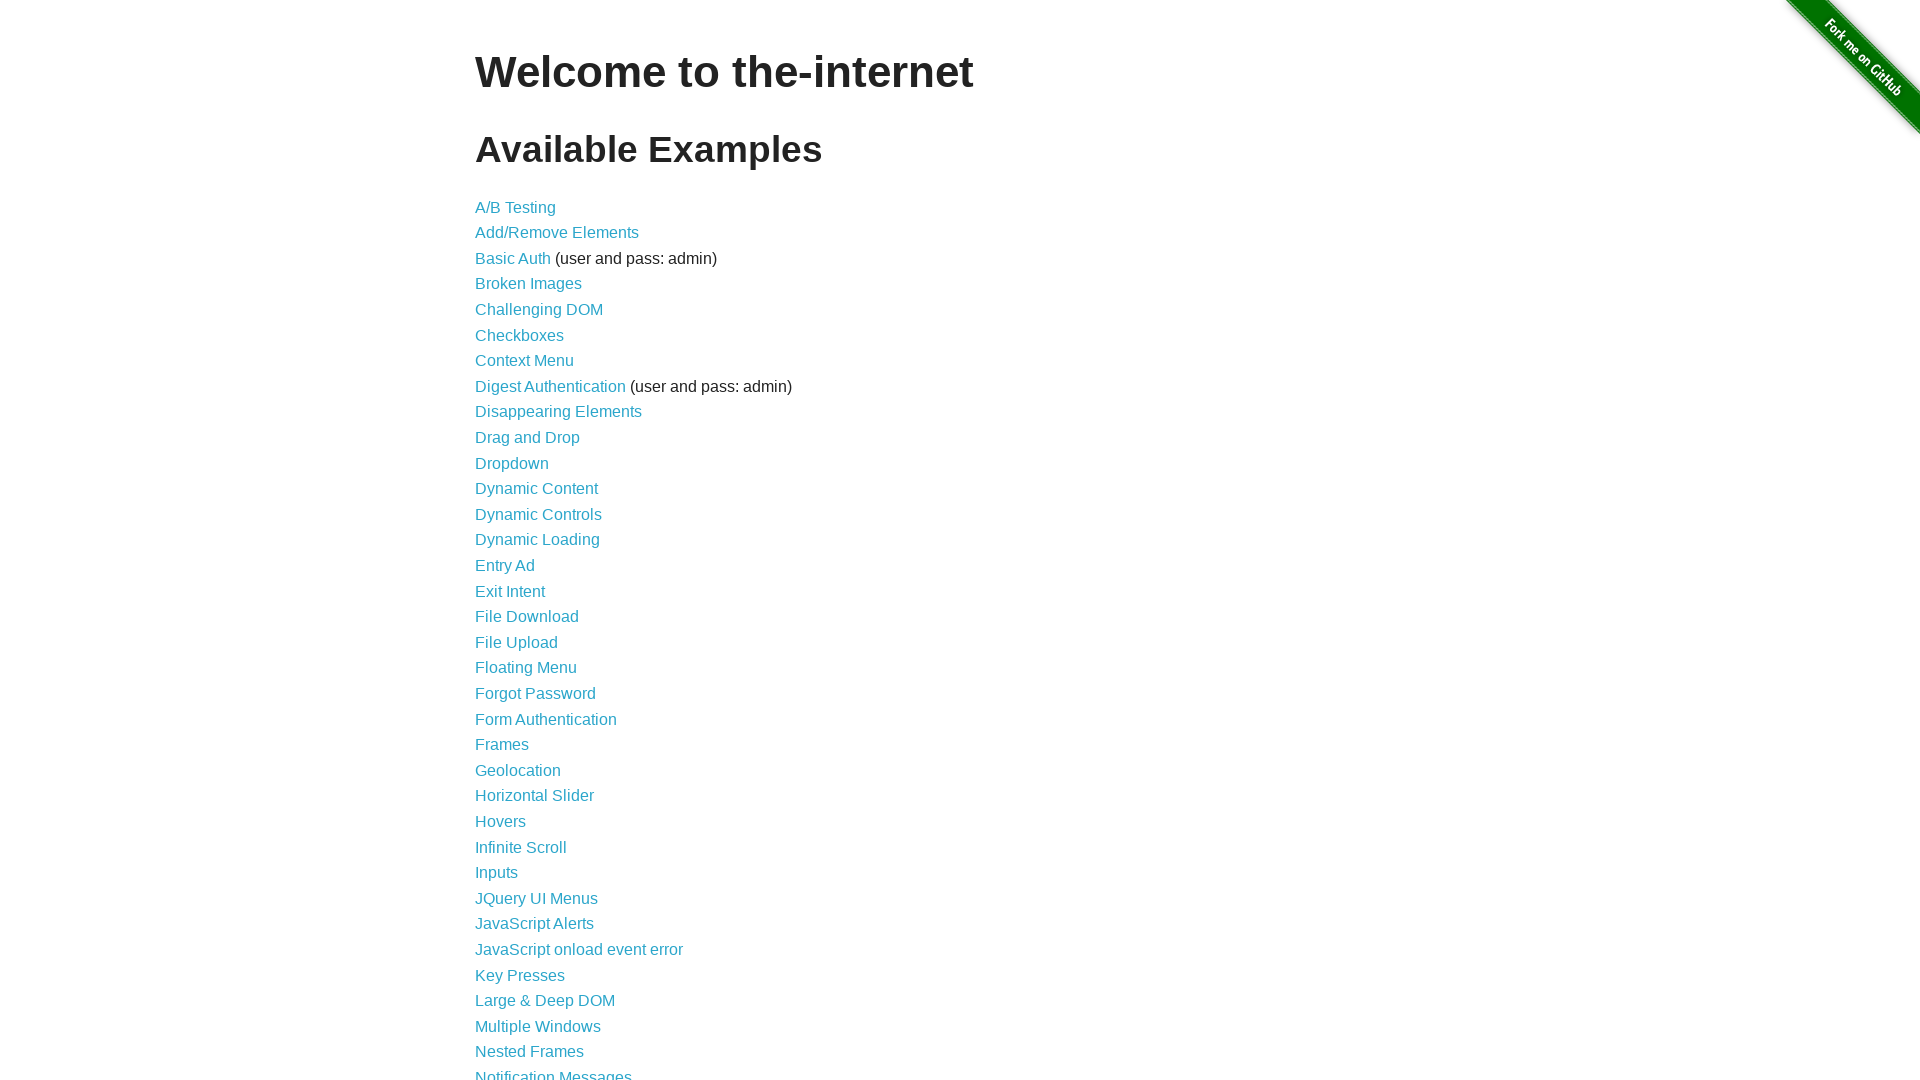

Waited for the heading element to be visible
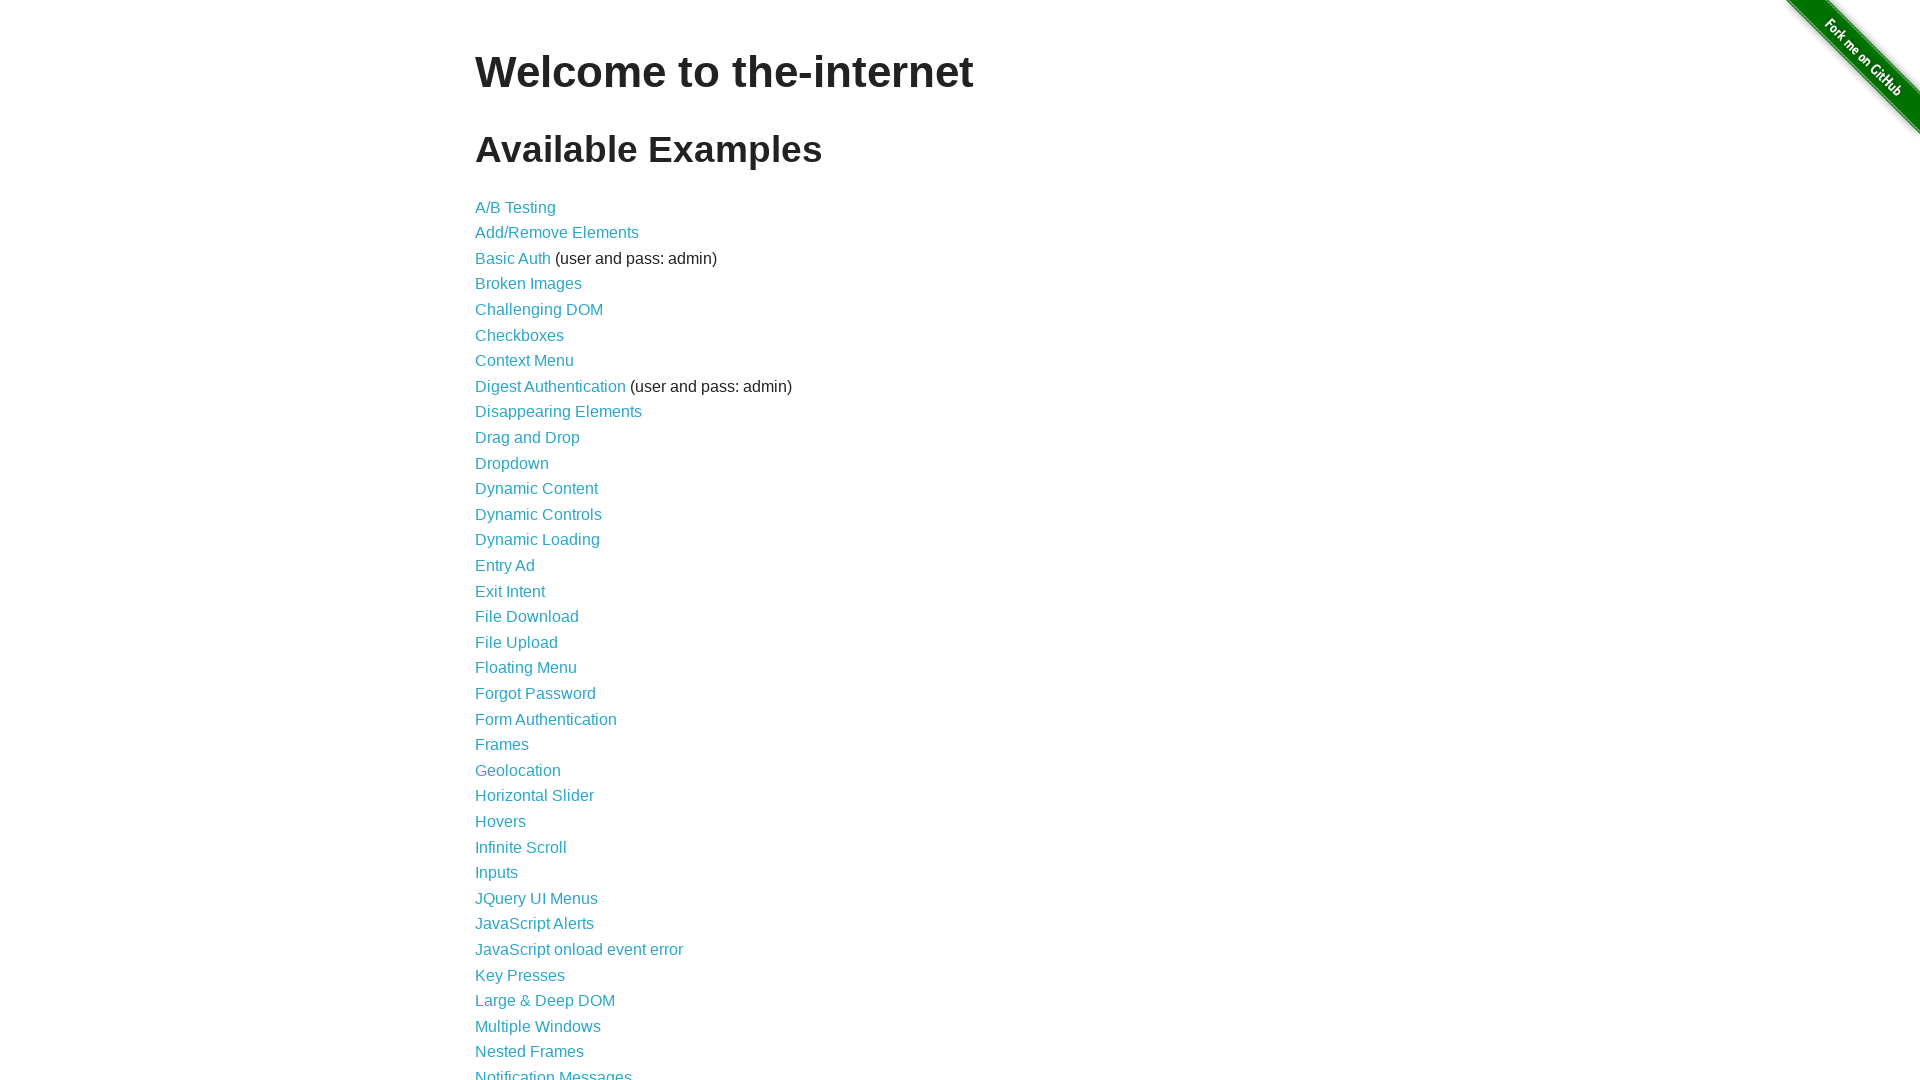

Verified that the heading displays 'Welcome to the-internet'
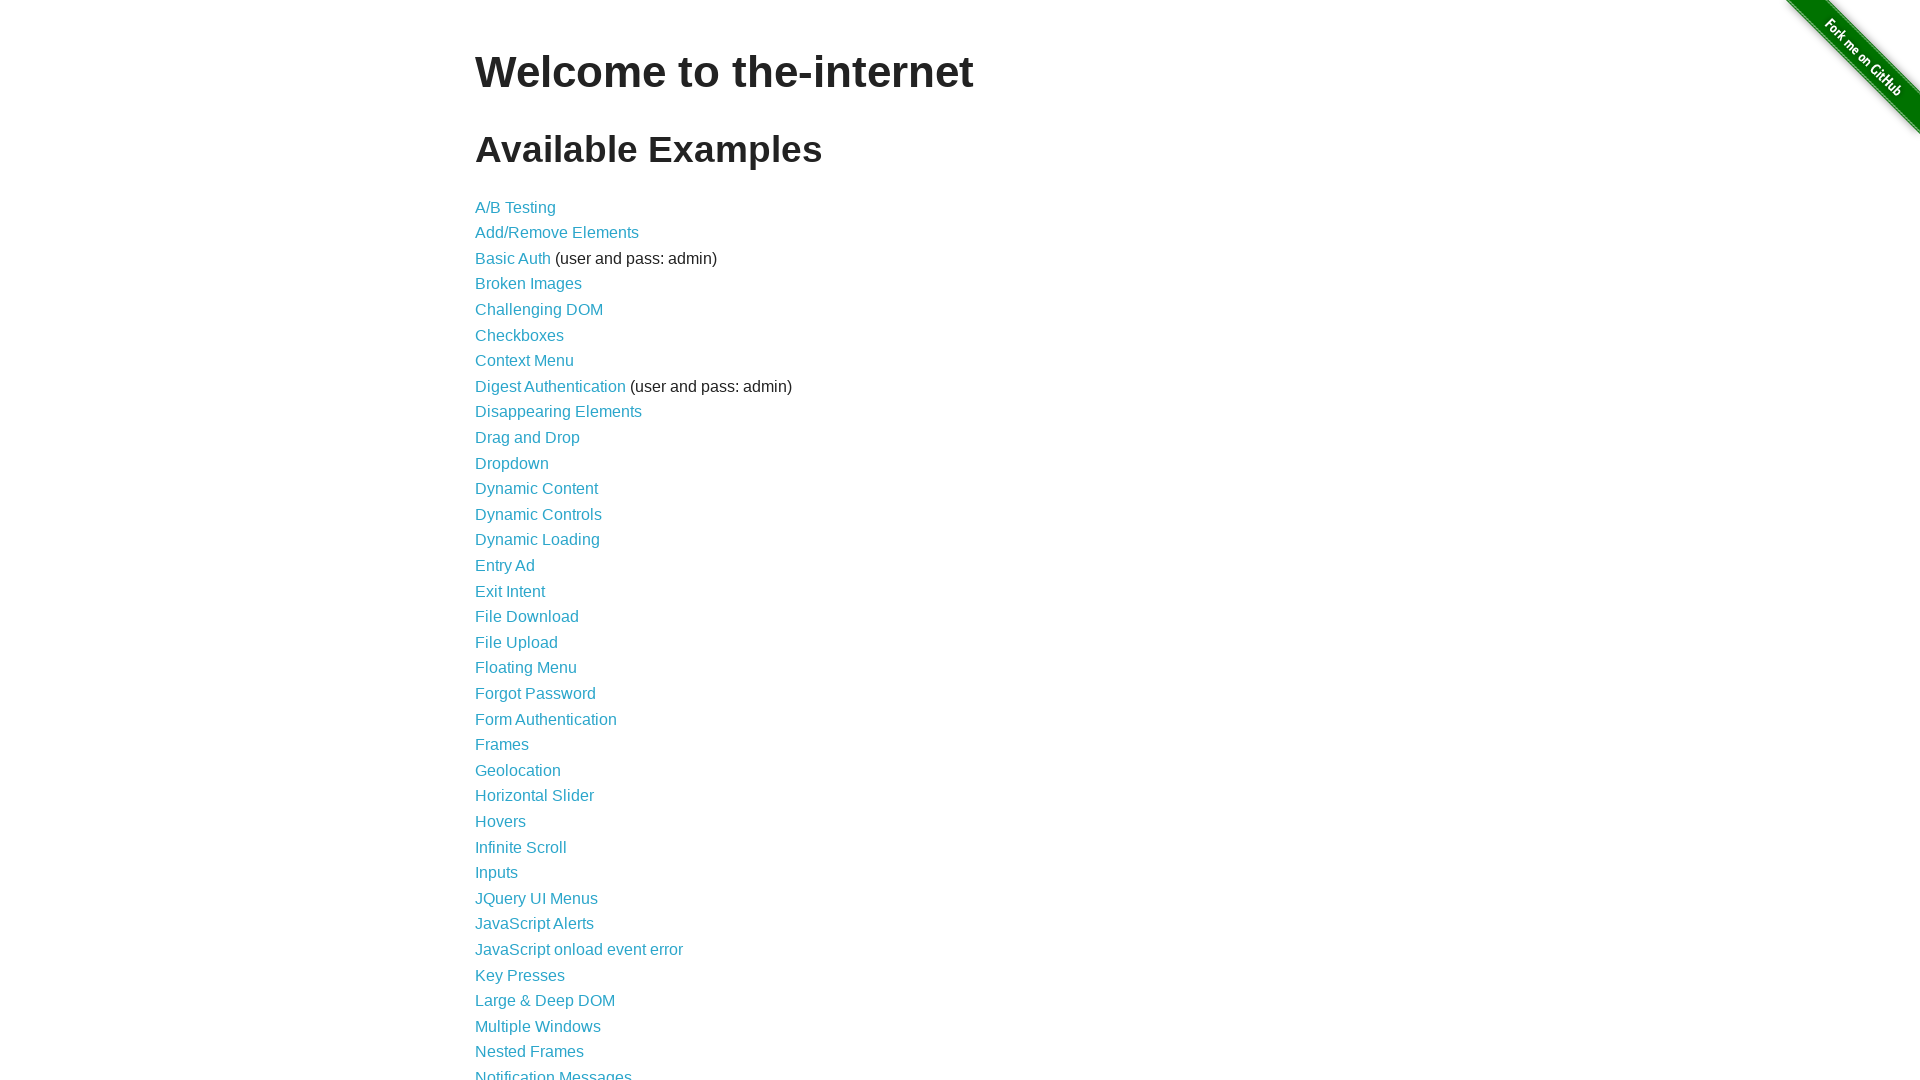

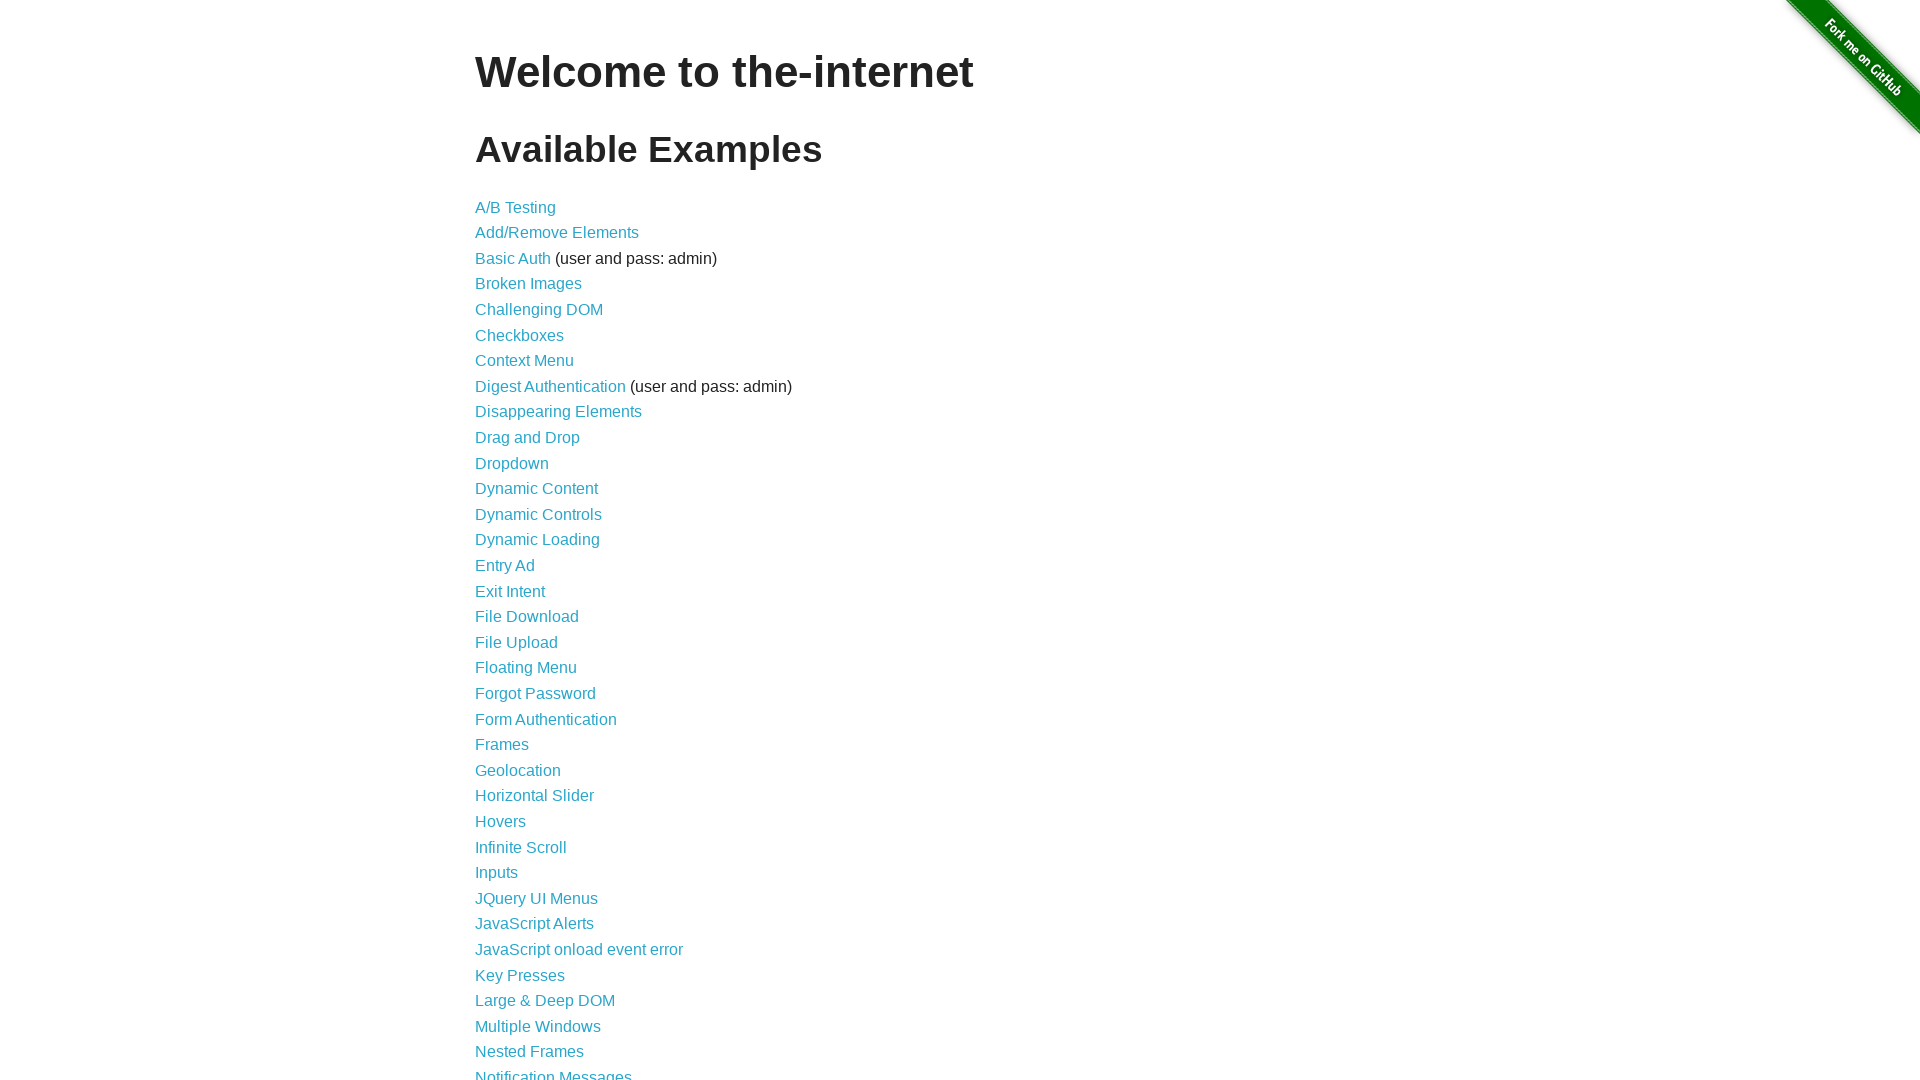